Tests checkbox functionality by finding all day-related checkboxes and clicking each one to select them

Starting URL: https://testautomationpractice.blogspot.com/

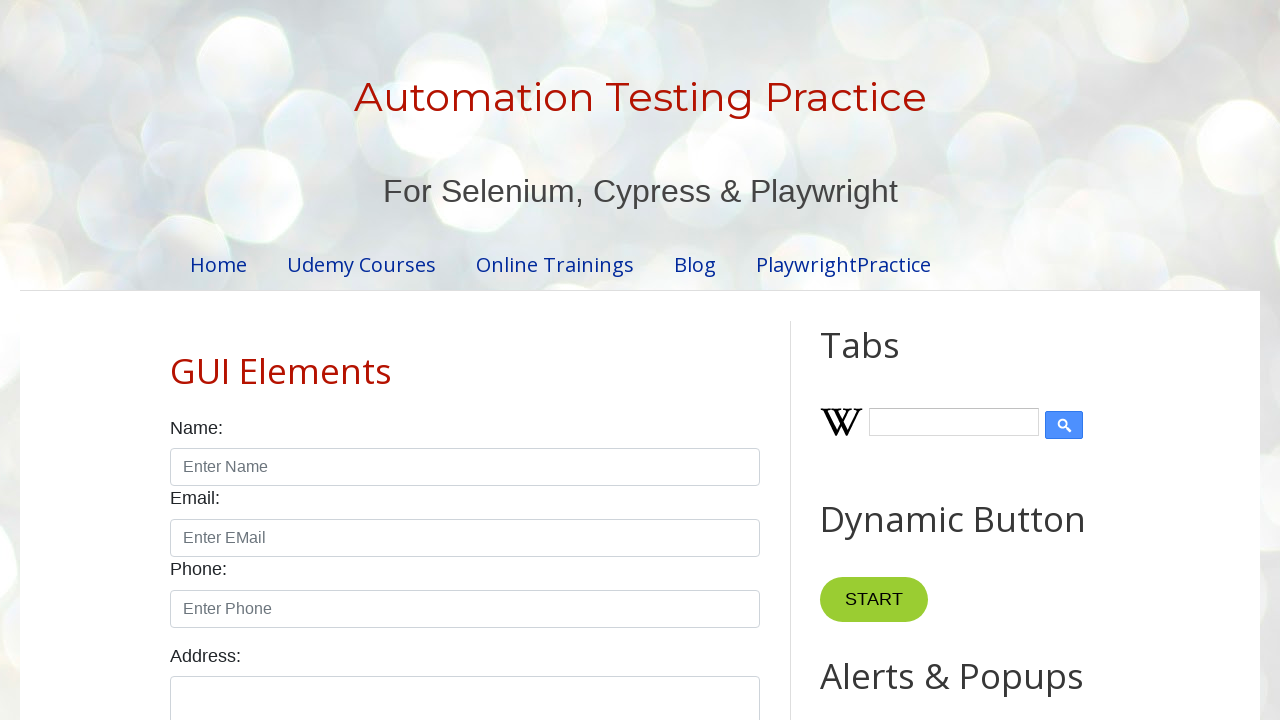

Located all day-related checkboxes on the page
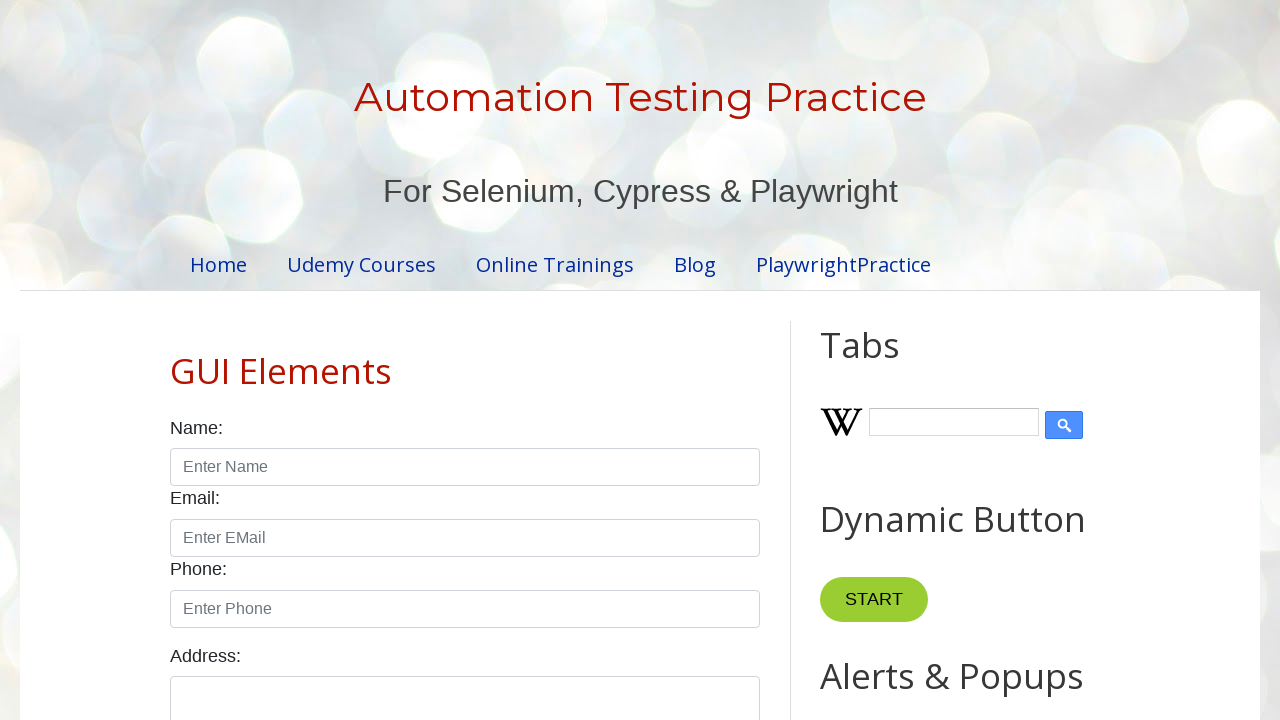

Found 7 day-related checkboxes
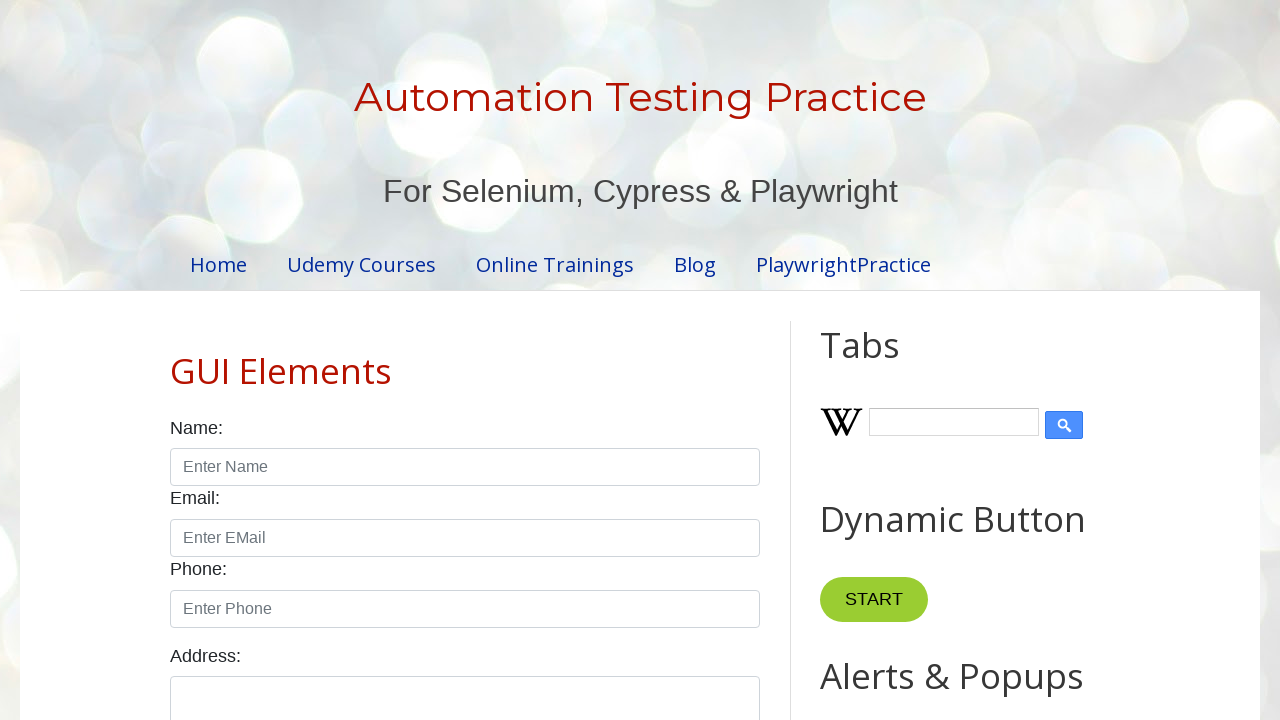

Clicked day checkbox 1 of 7 at (176, 360) on xpath=//input[@type='checkbox' and contains(@id,'day')] >> nth=0
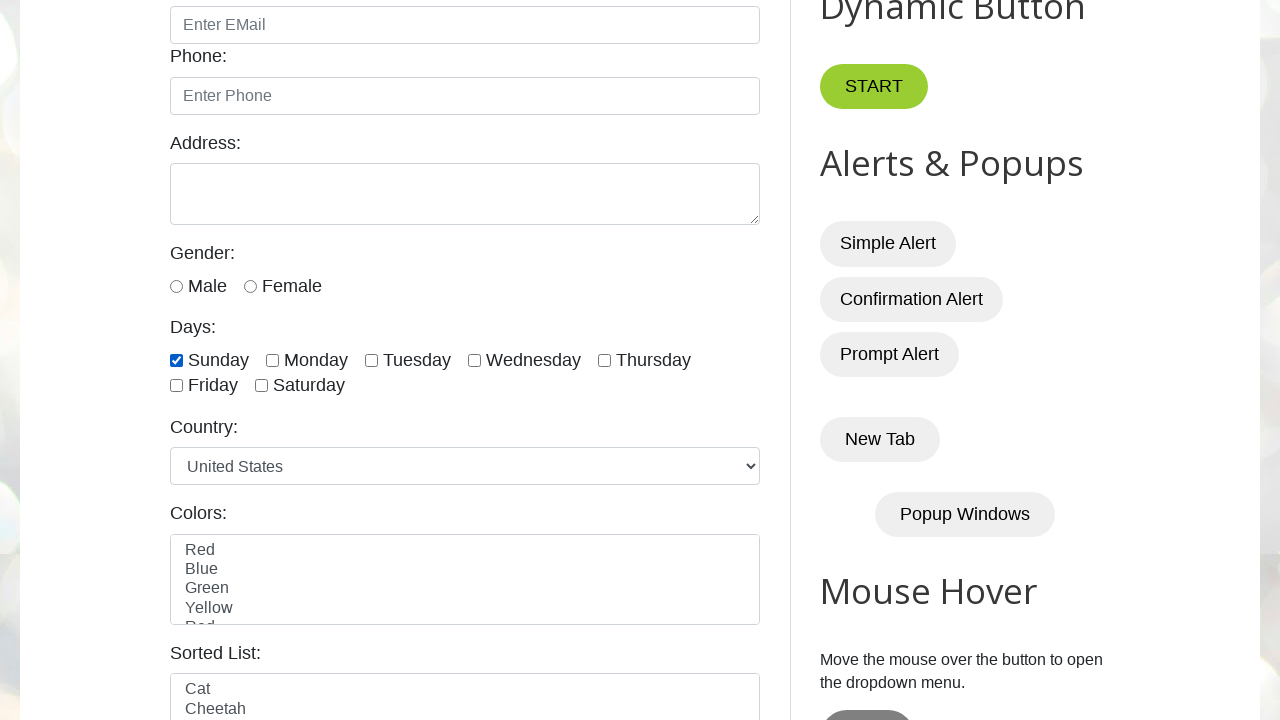

Clicked day checkbox 2 of 7 at (272, 360) on xpath=//input[@type='checkbox' and contains(@id,'day')] >> nth=1
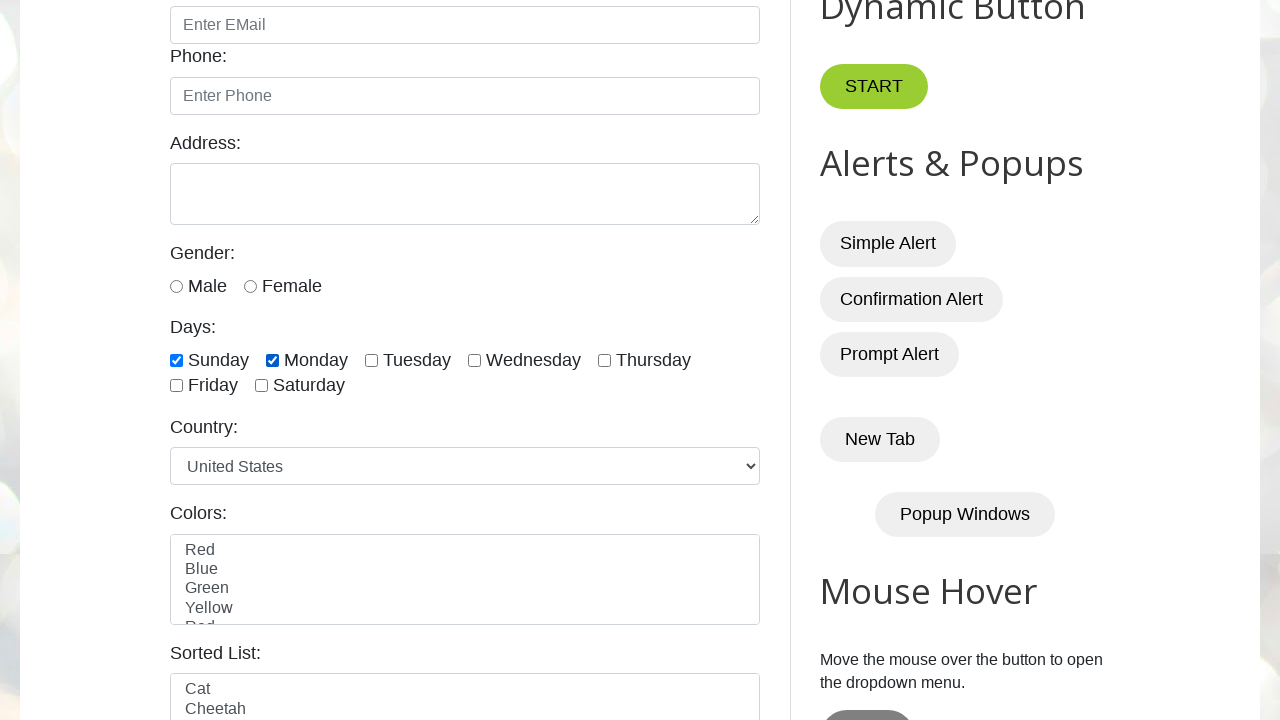

Clicked day checkbox 3 of 7 at (372, 360) on xpath=//input[@type='checkbox' and contains(@id,'day')] >> nth=2
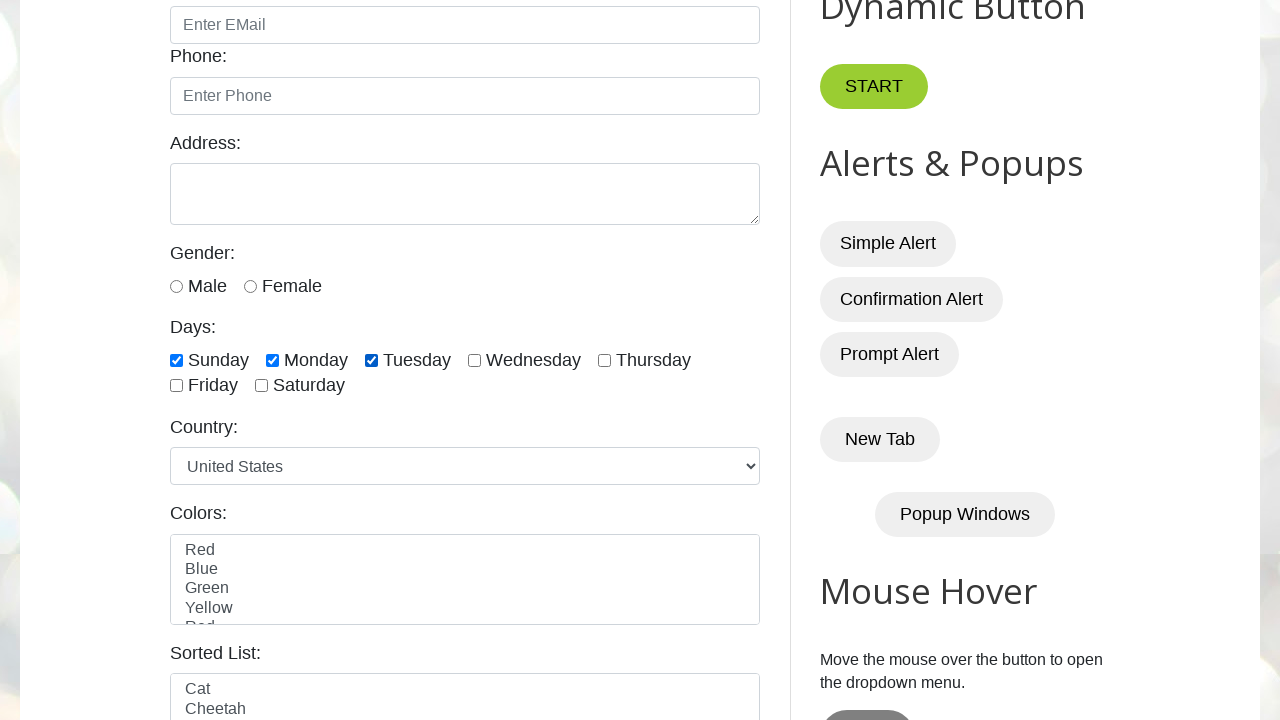

Clicked day checkbox 4 of 7 at (474, 360) on xpath=//input[@type='checkbox' and contains(@id,'day')] >> nth=3
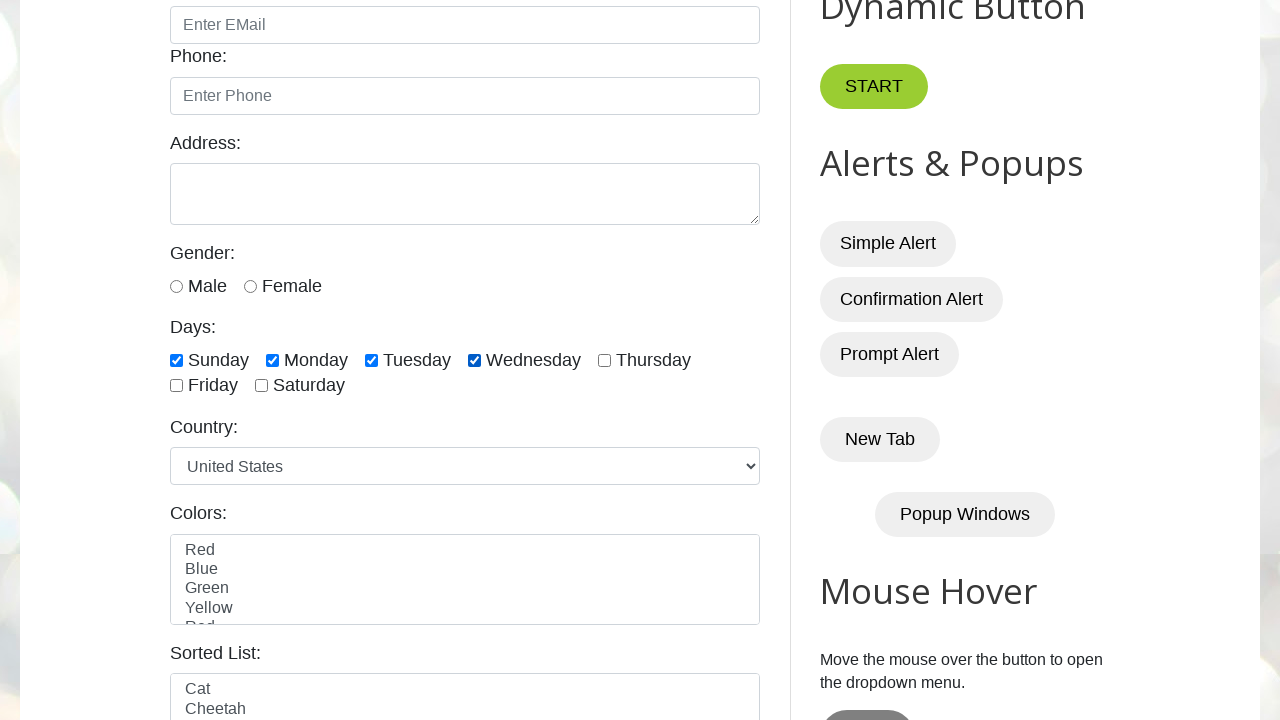

Clicked day checkbox 5 of 7 at (604, 360) on xpath=//input[@type='checkbox' and contains(@id,'day')] >> nth=4
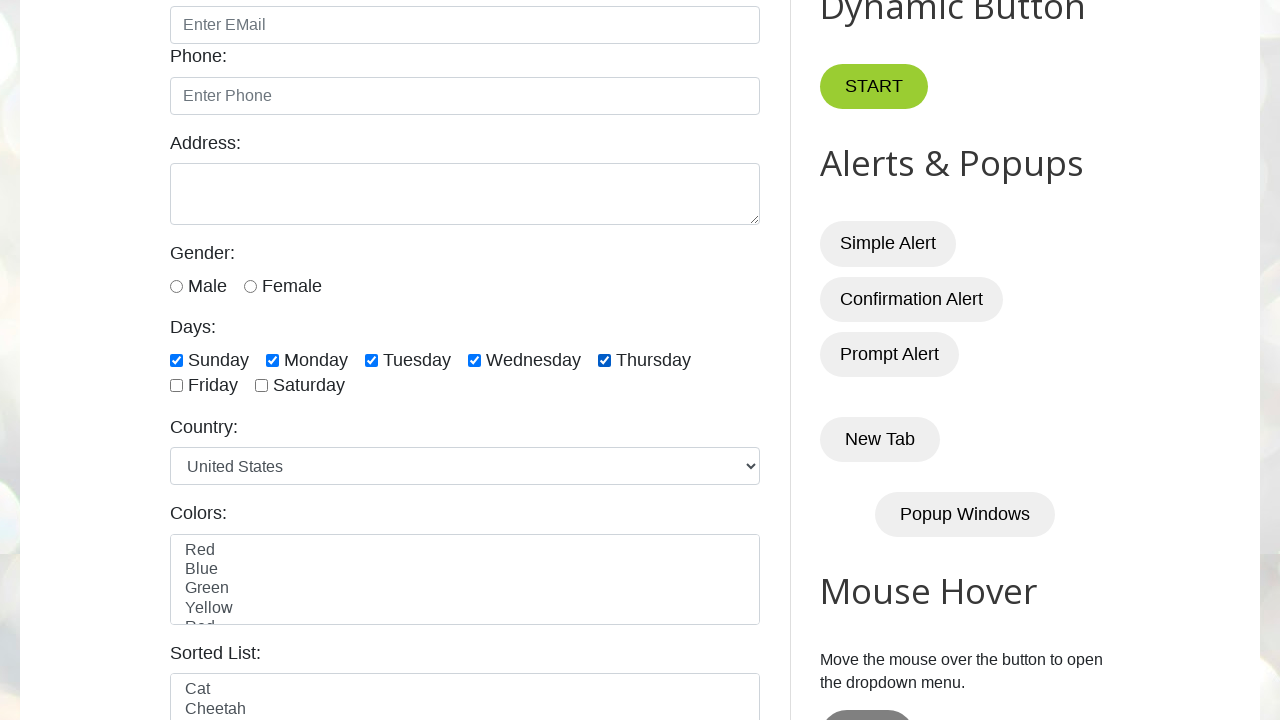

Clicked day checkbox 6 of 7 at (176, 386) on xpath=//input[@type='checkbox' and contains(@id,'day')] >> nth=5
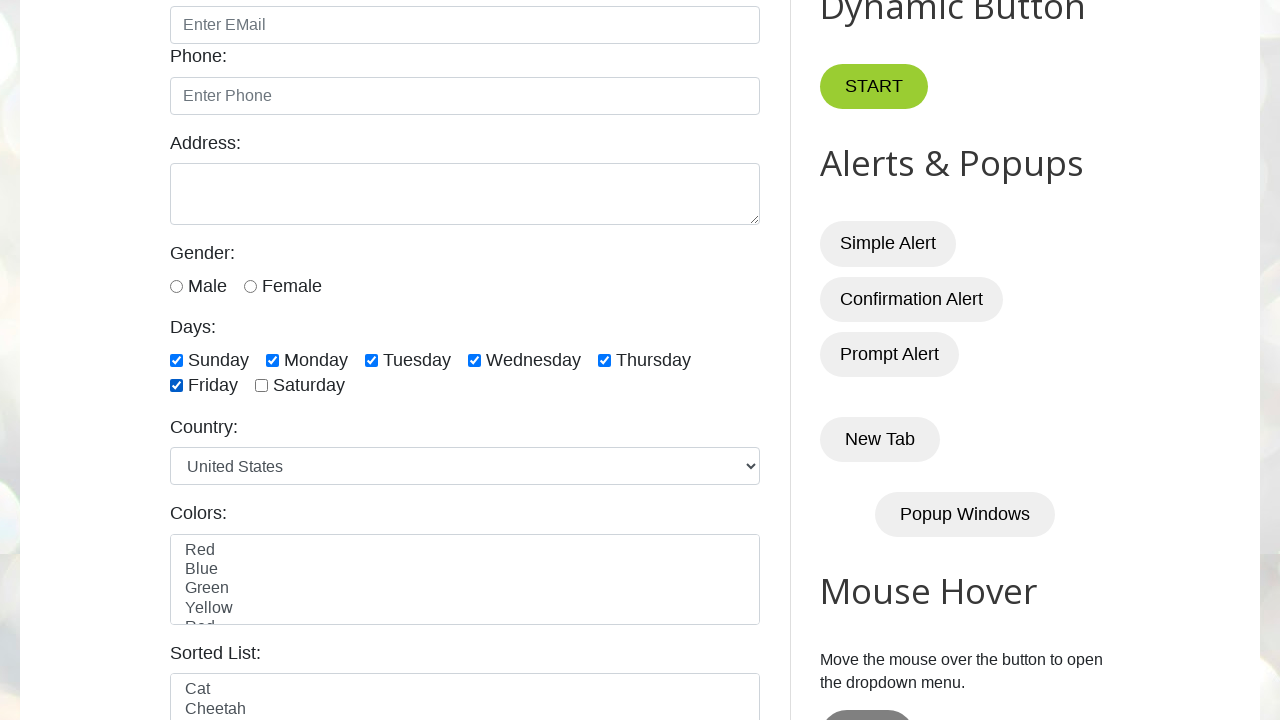

Clicked day checkbox 7 of 7 at (262, 386) on xpath=//input[@type='checkbox' and contains(@id,'day')] >> nth=6
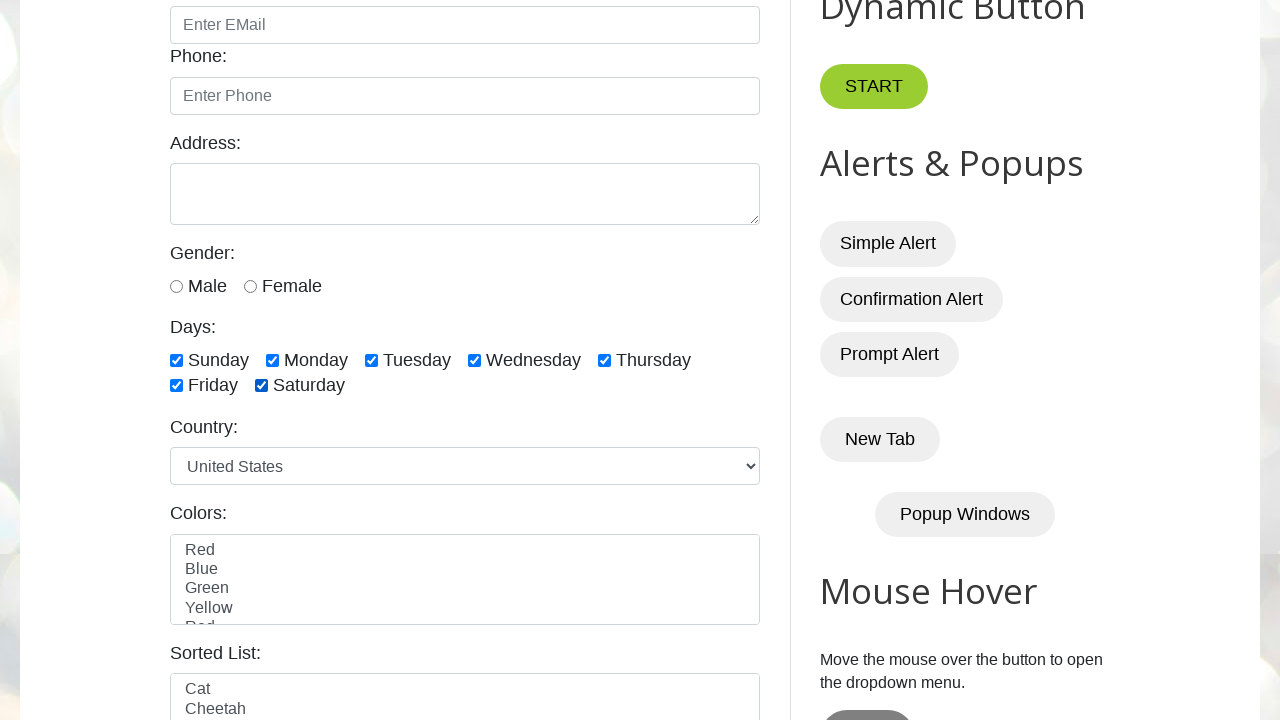

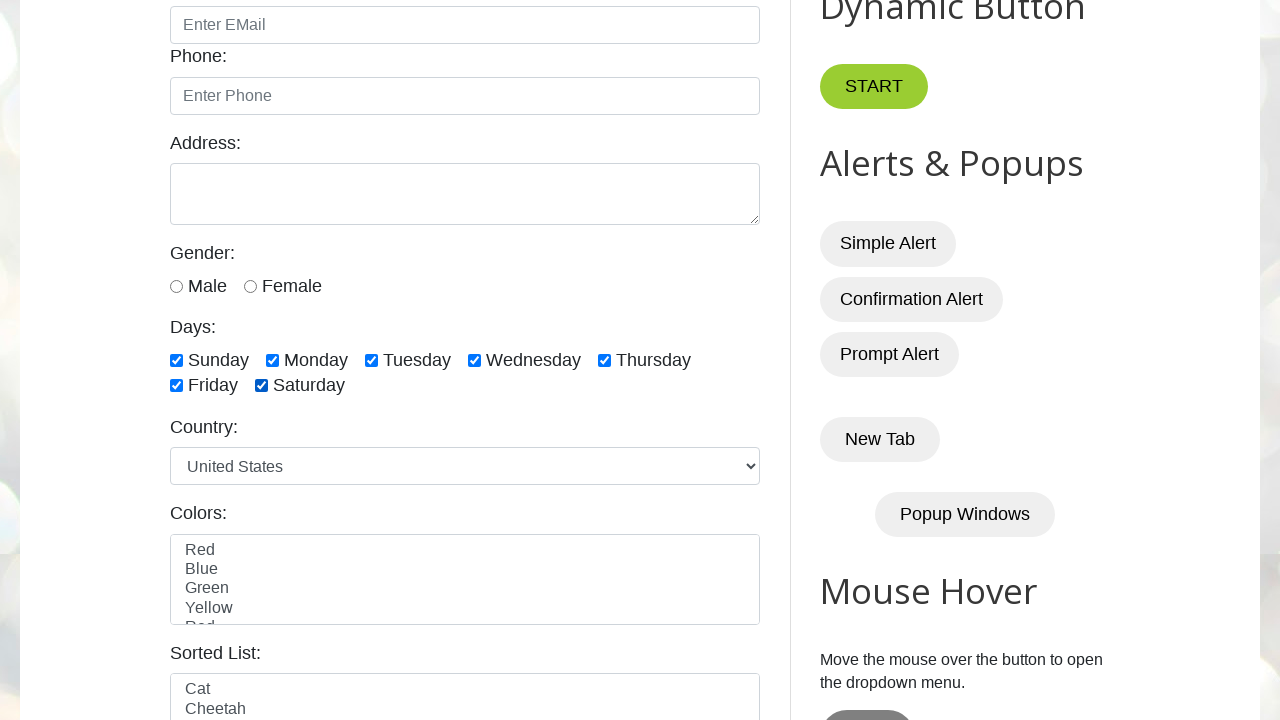